Tests clicking the "Get started" link and verifies navigation to the intro page

Starting URL: https://playwright.dev

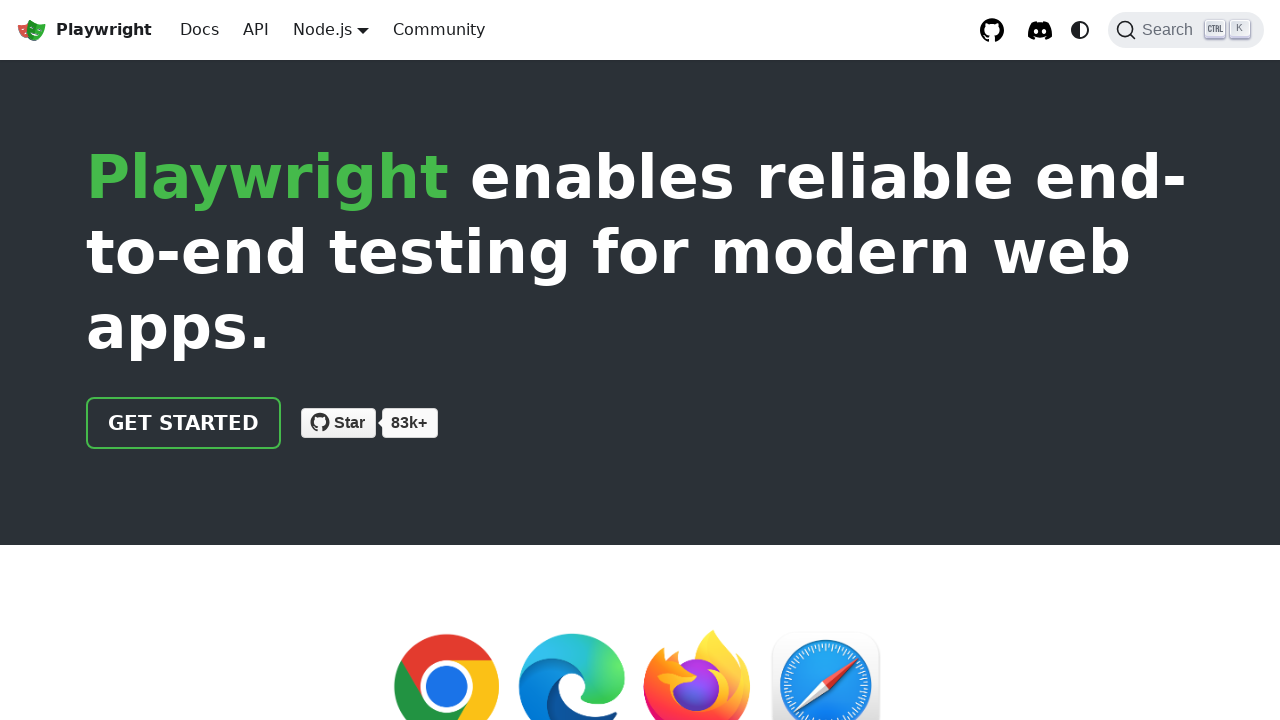

Clicked the 'Get started' link at (184, 423) on internal:role=link[name="Get started"i]
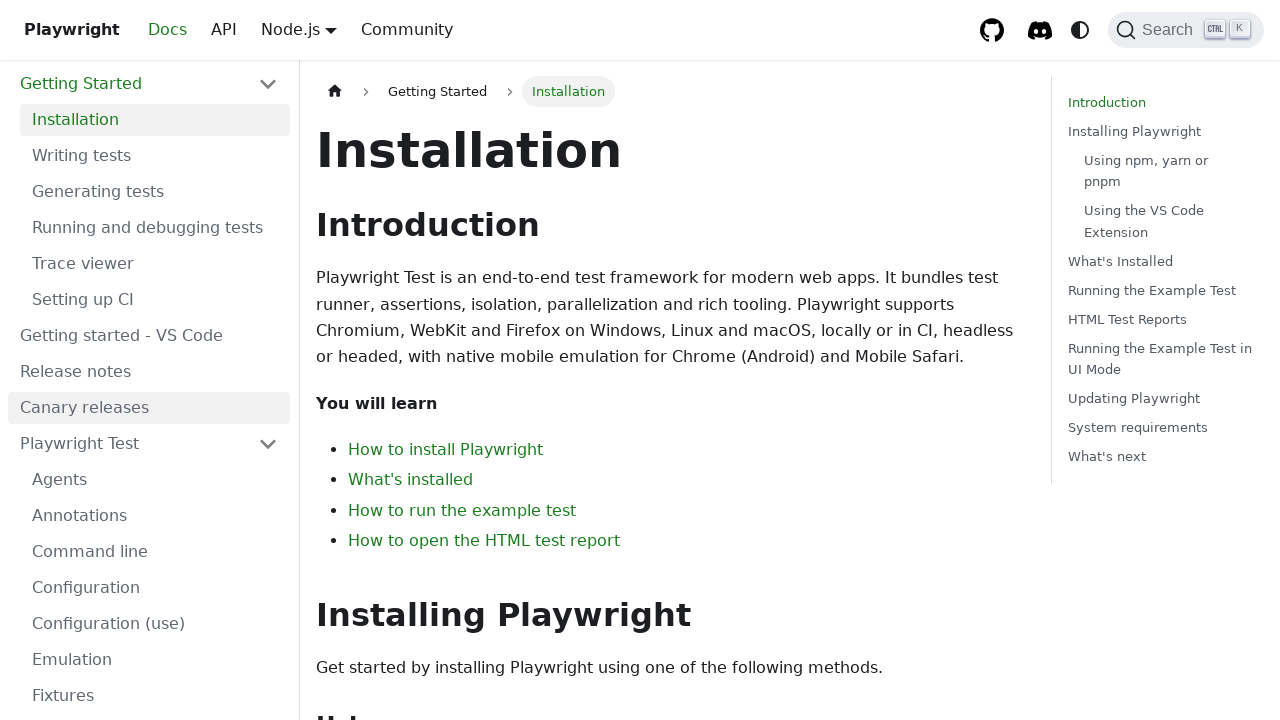

Verified navigation to intro page - URL contains '/intro'
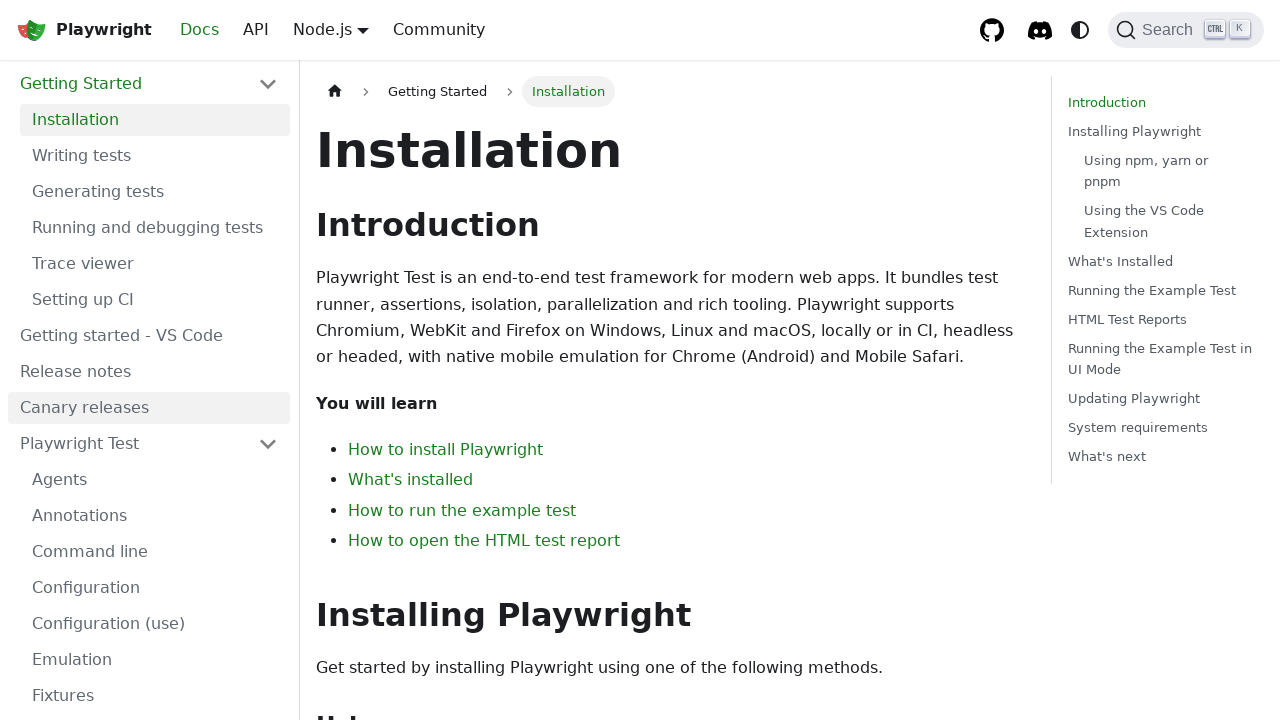

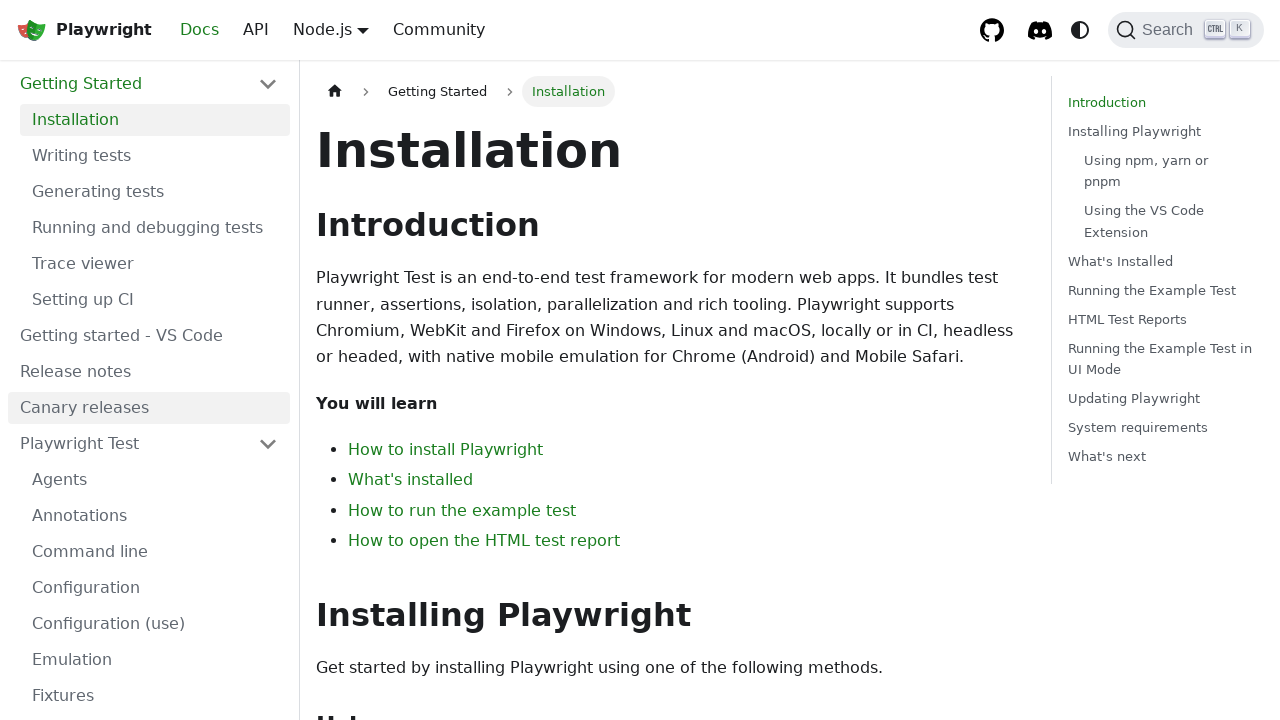